Tests search functionality by typing 'java' in search field and clicking on the Java Tutorial link

Starting URL: https://www.w3schools.com/

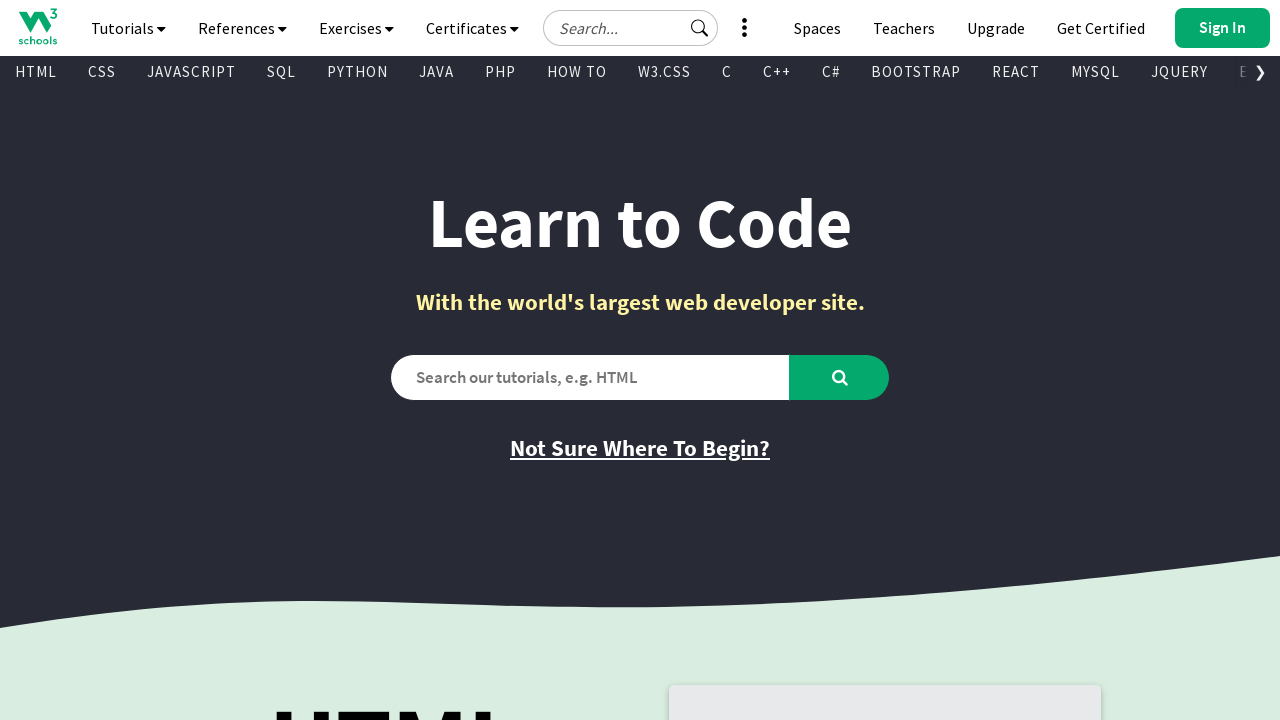

Clicked on the search field at (630, 28) on internal:role=textbox[name="Search field"i]
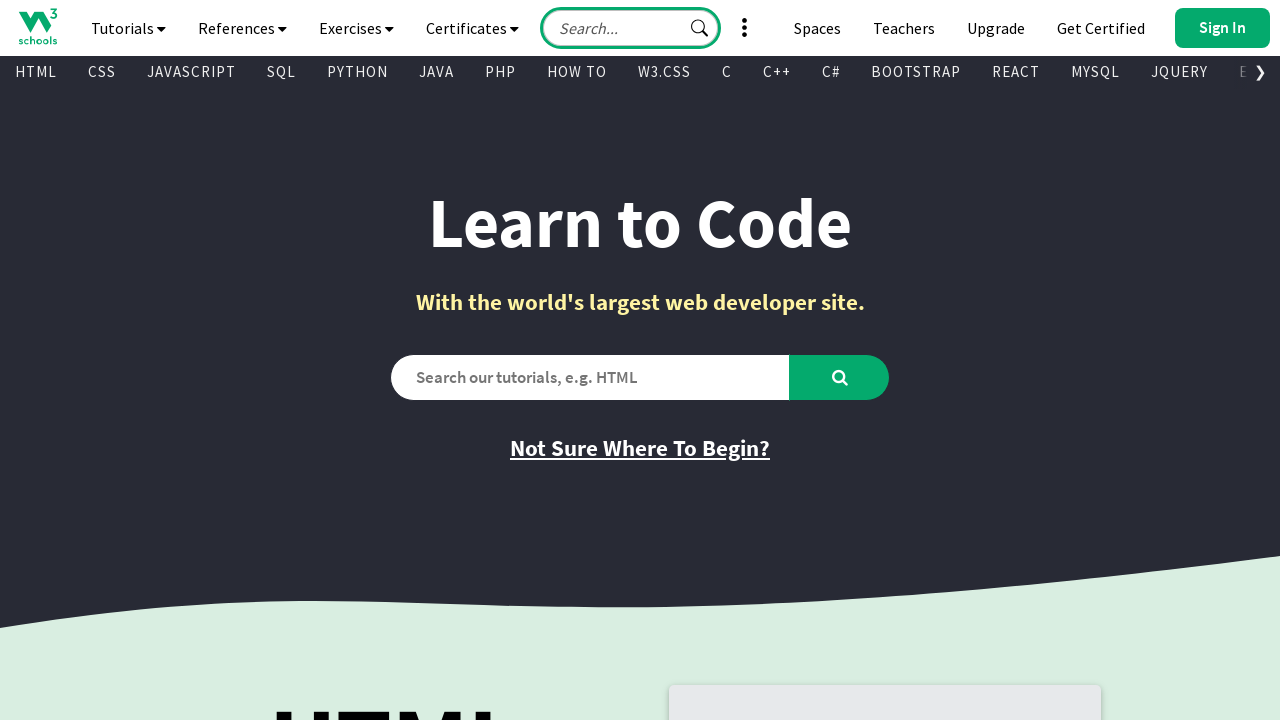

Filled search field with 'java' on internal:role=textbox[name="Search field"i]
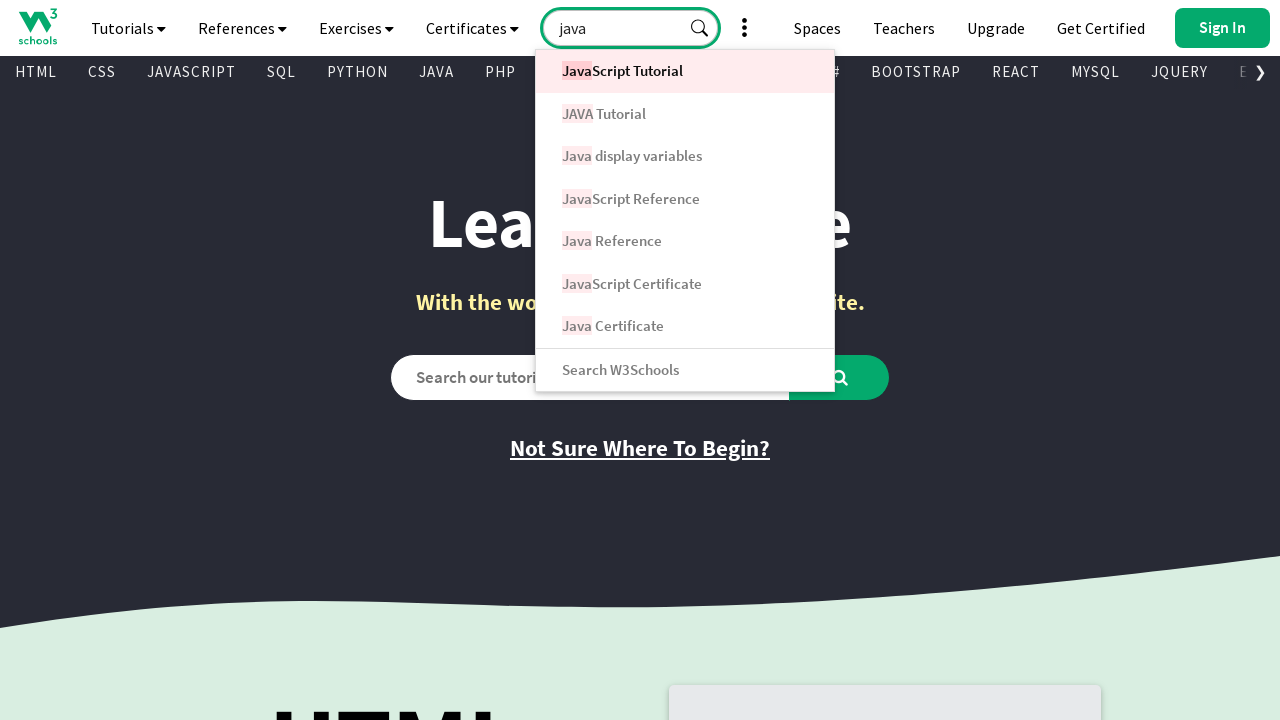

Clicked on the Java Tutorial link at (685, 114) on internal:role=link[name="JAVA Tutorial"s]
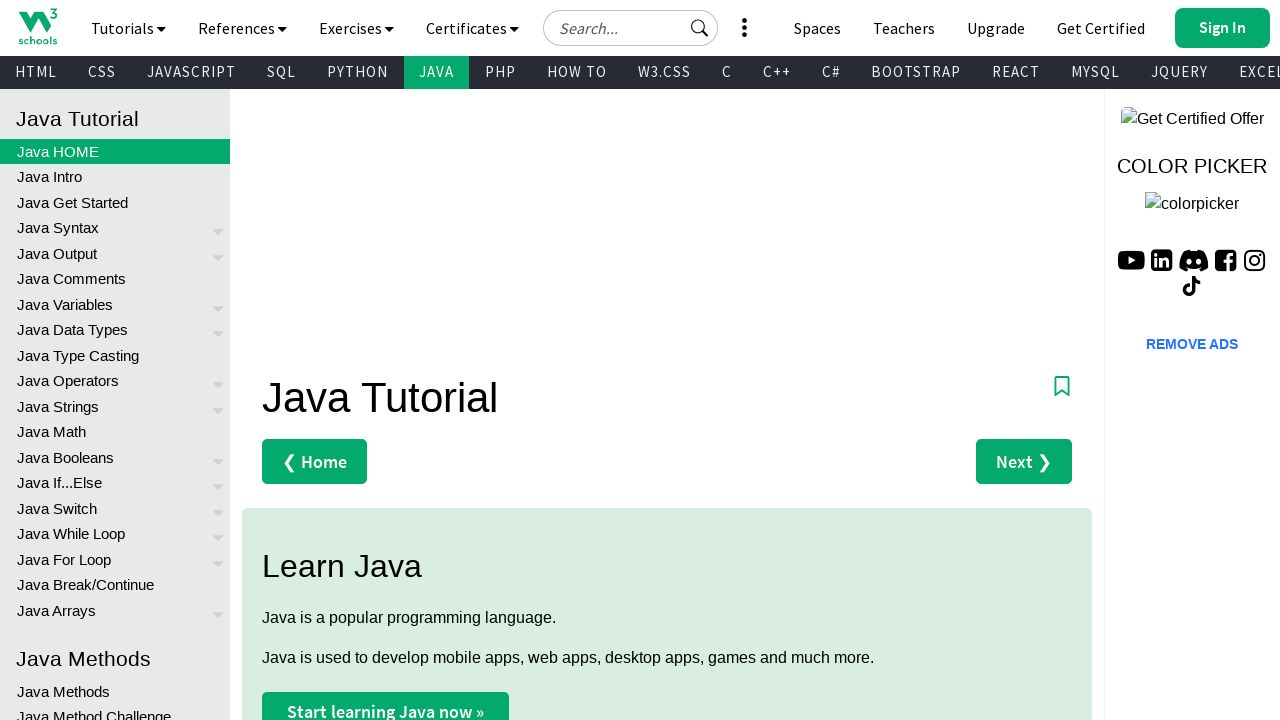

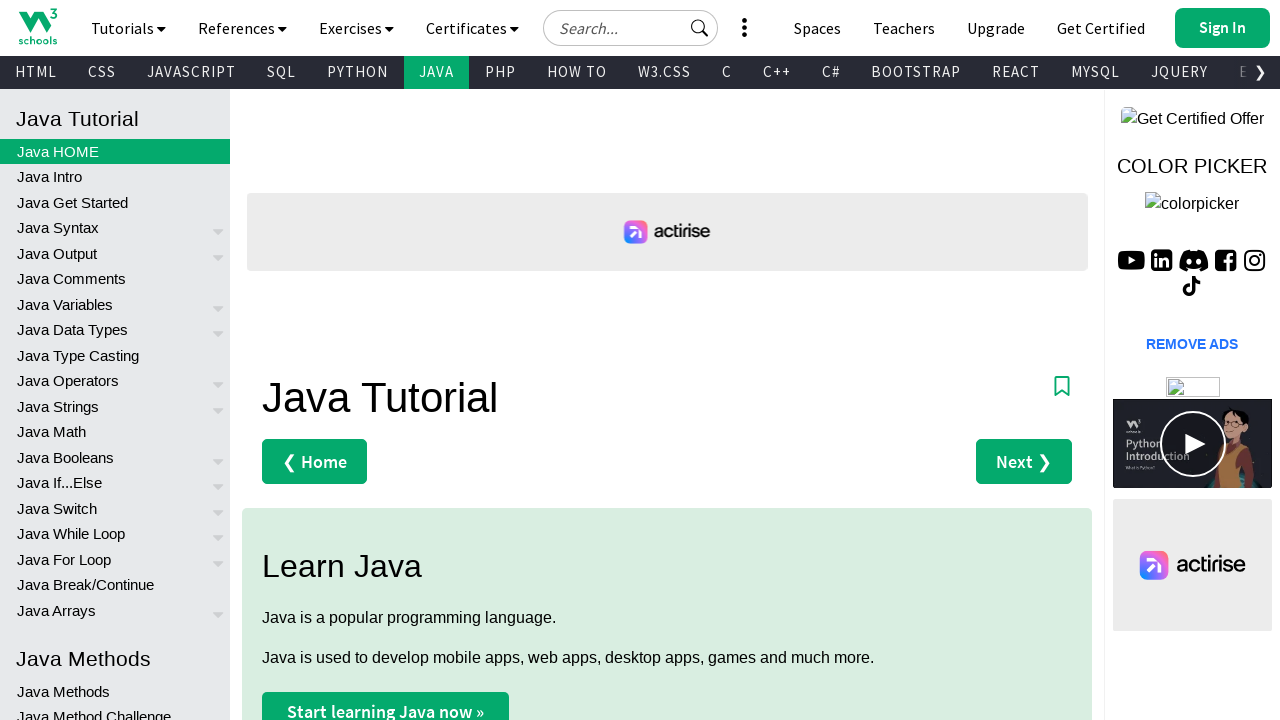